Tests filling an email field on a practice automation form by entering an email value

Starting URL: https://testautomationpractice.blogspot.com

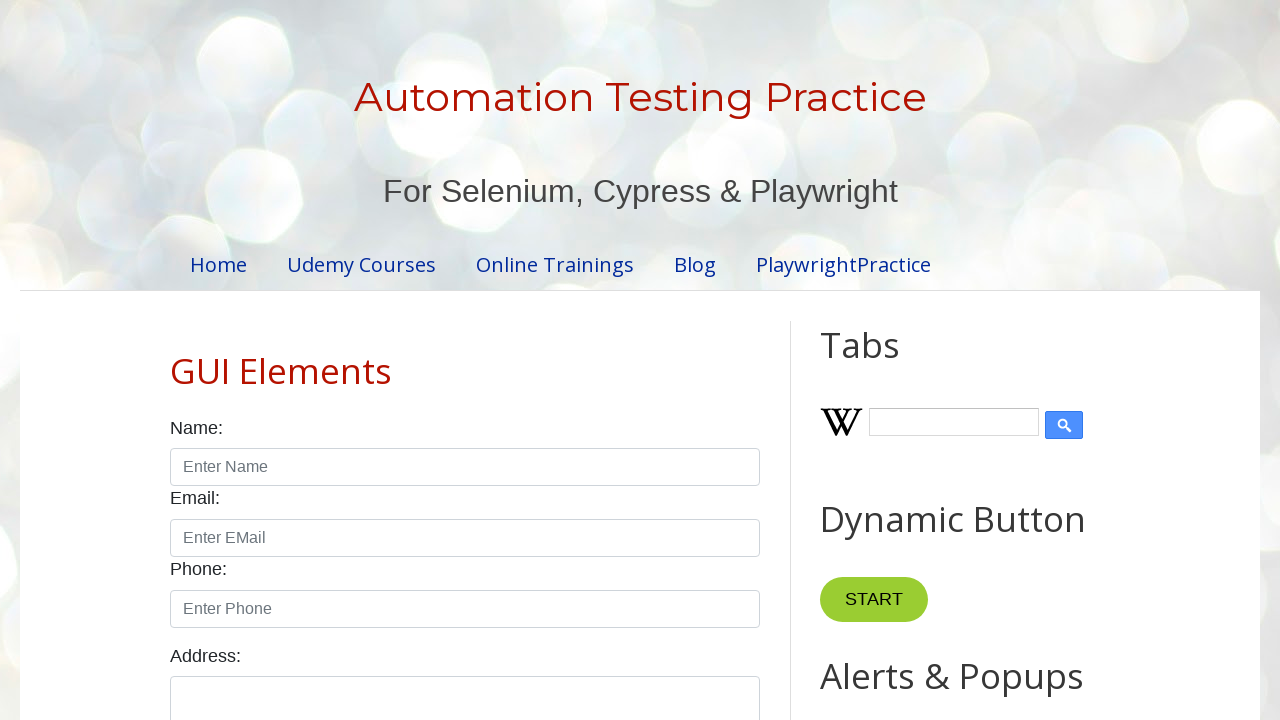

Navigated to practice automation form URL
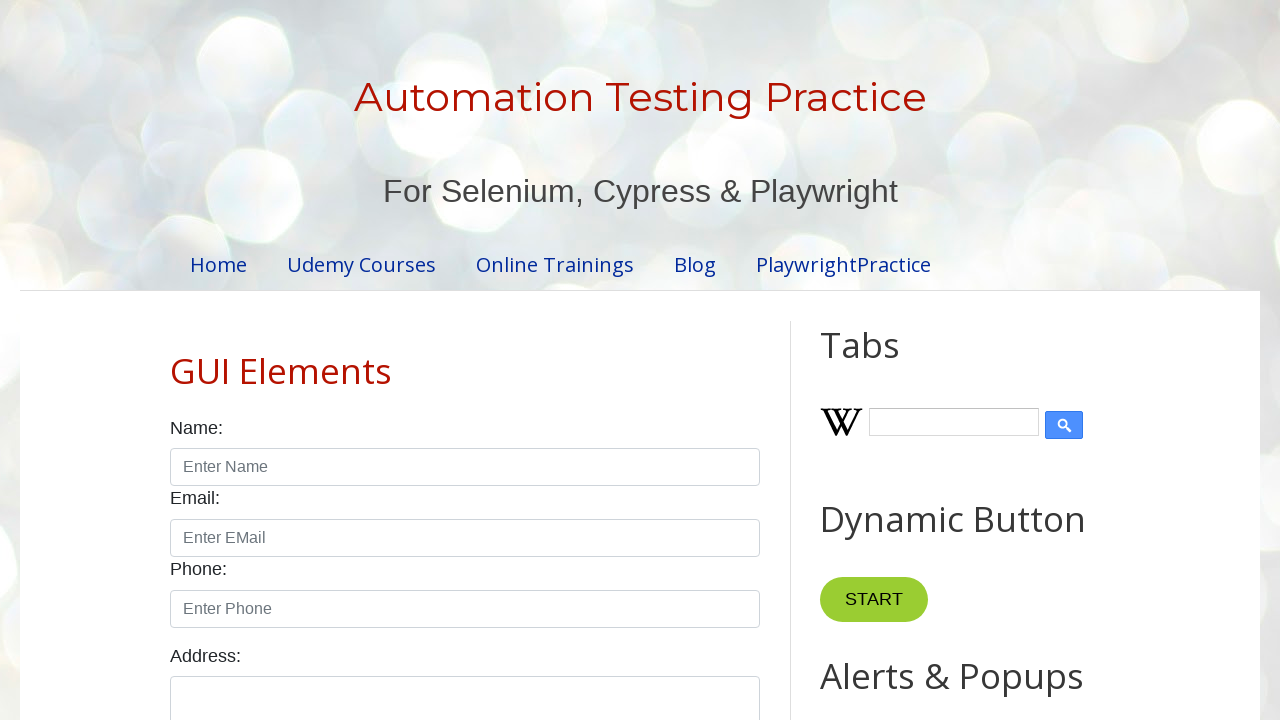

Filled email field with 'S@ch.in' on #email
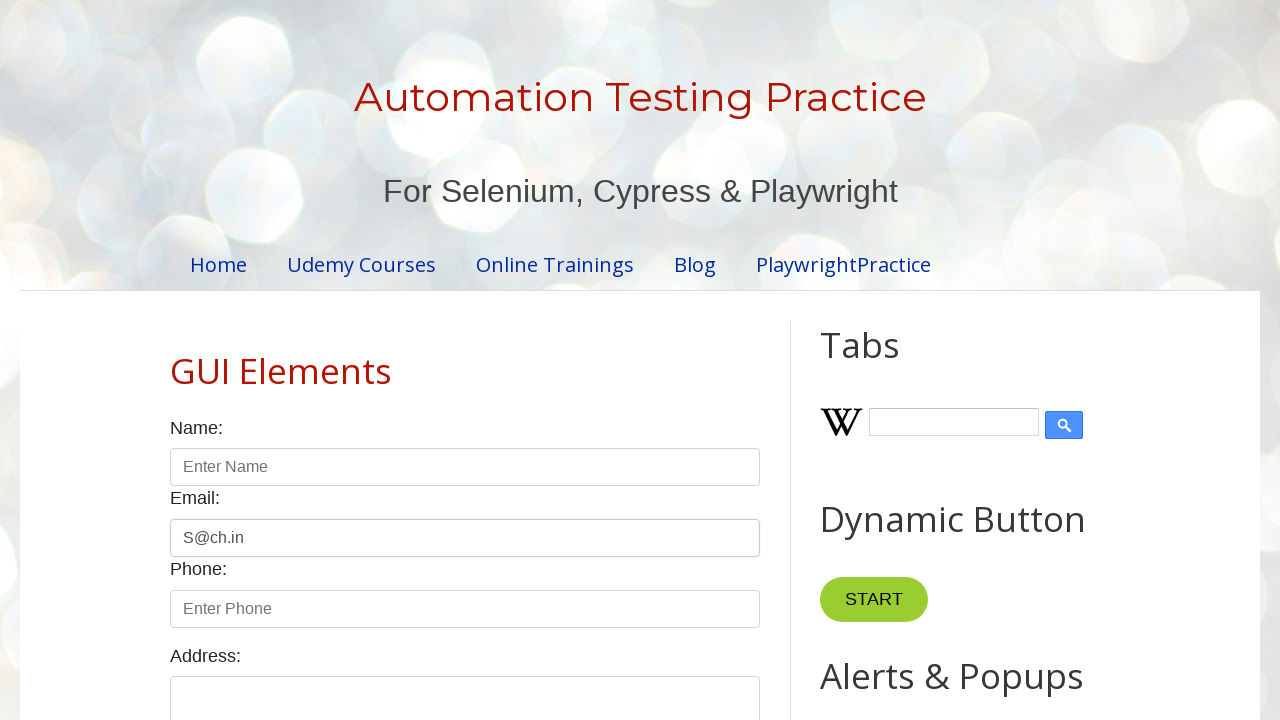

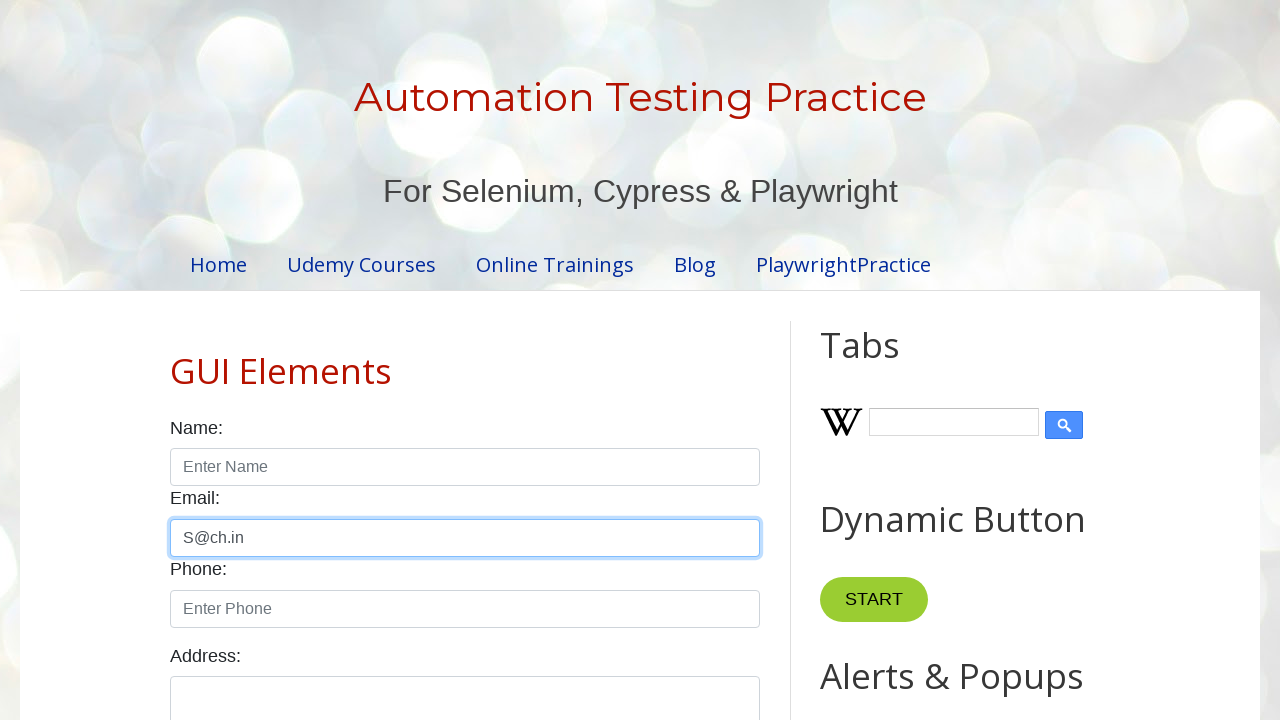